Tests clicking a blinking text link that opens a new browser tab, then waits for the new page to load and verifies content is present

Starting URL: https://rahulshettyacademy.com/loginpagePractise/

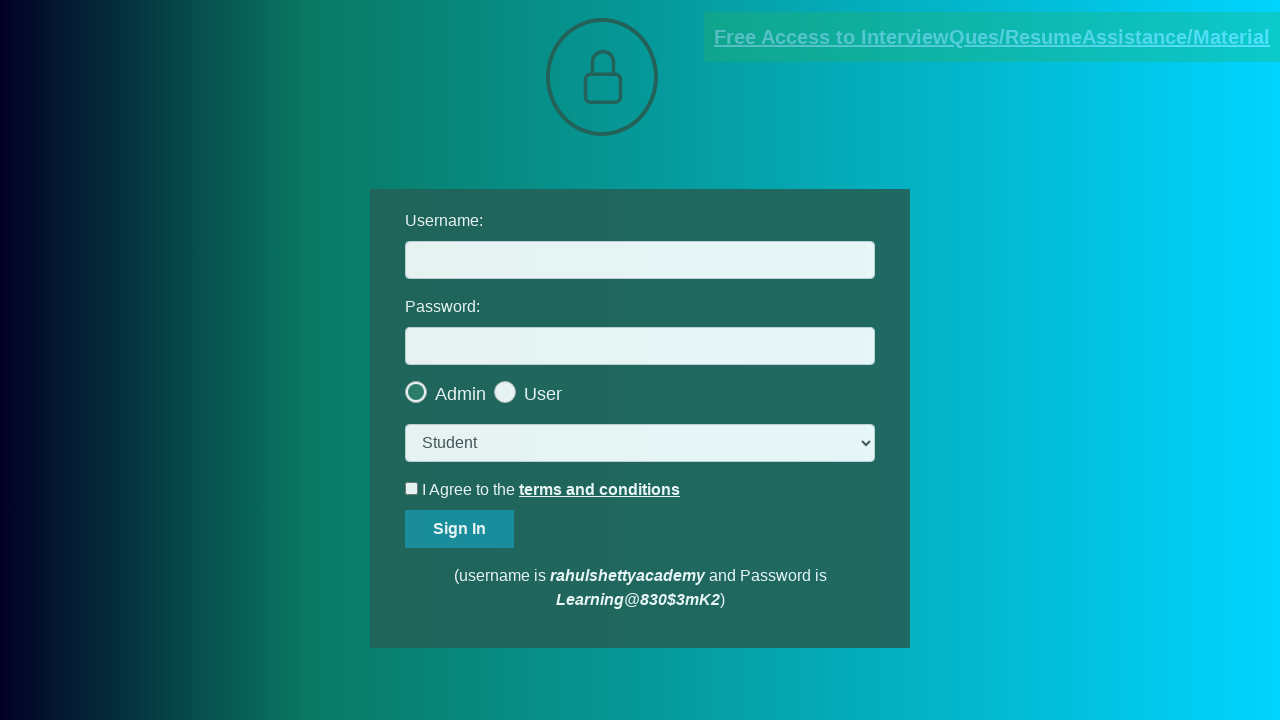

Clicked on blinking text link to open new tab at (992, 37) on .blinkingText
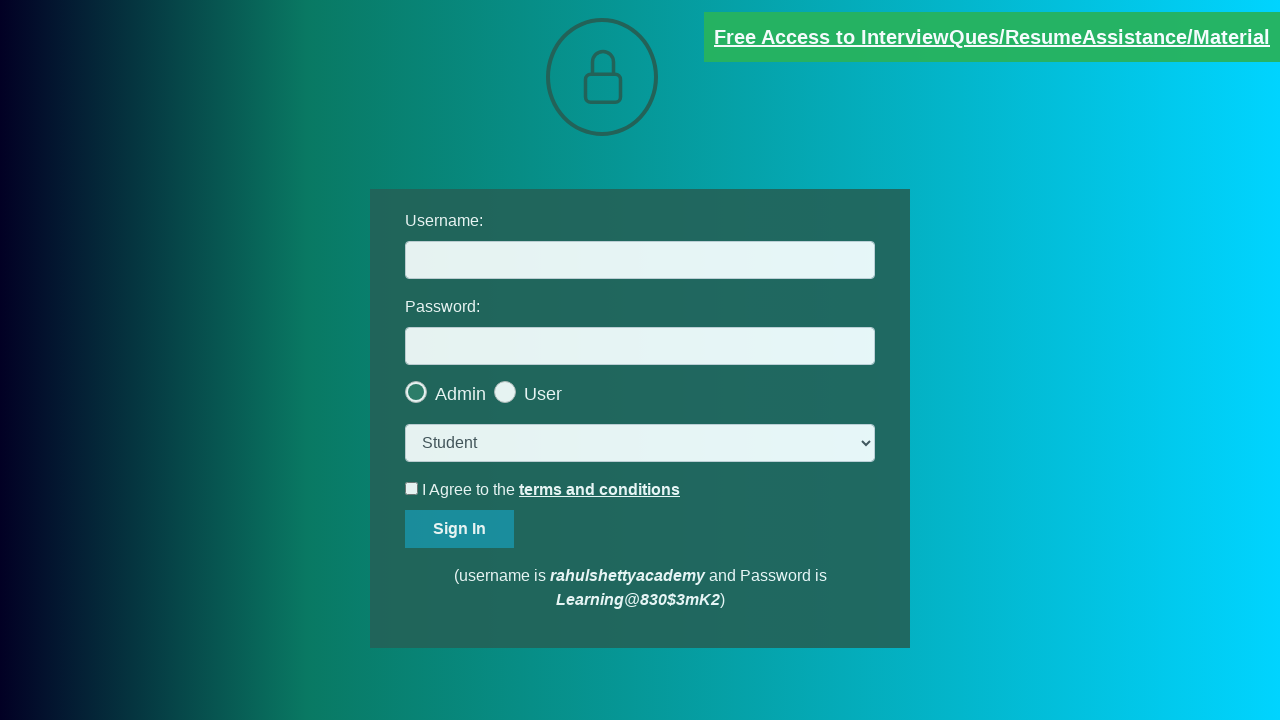

New browser tab opened and captured
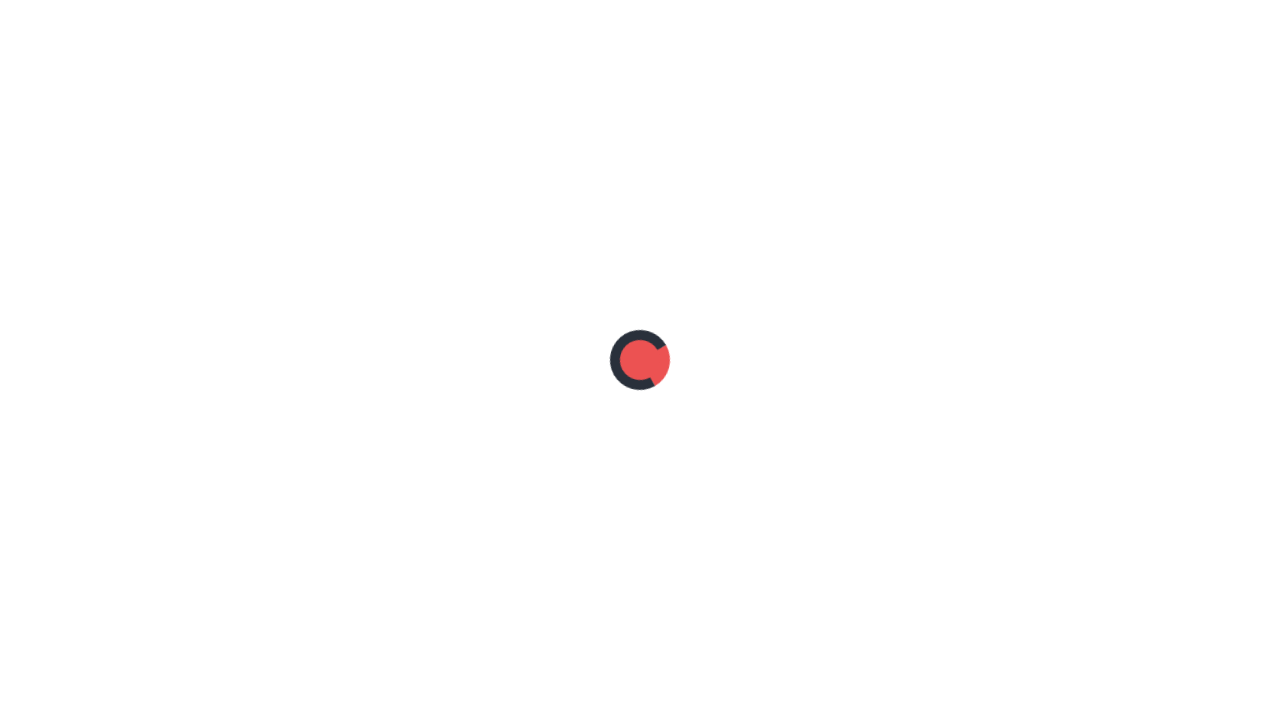

New page finished loading (networkidle state)
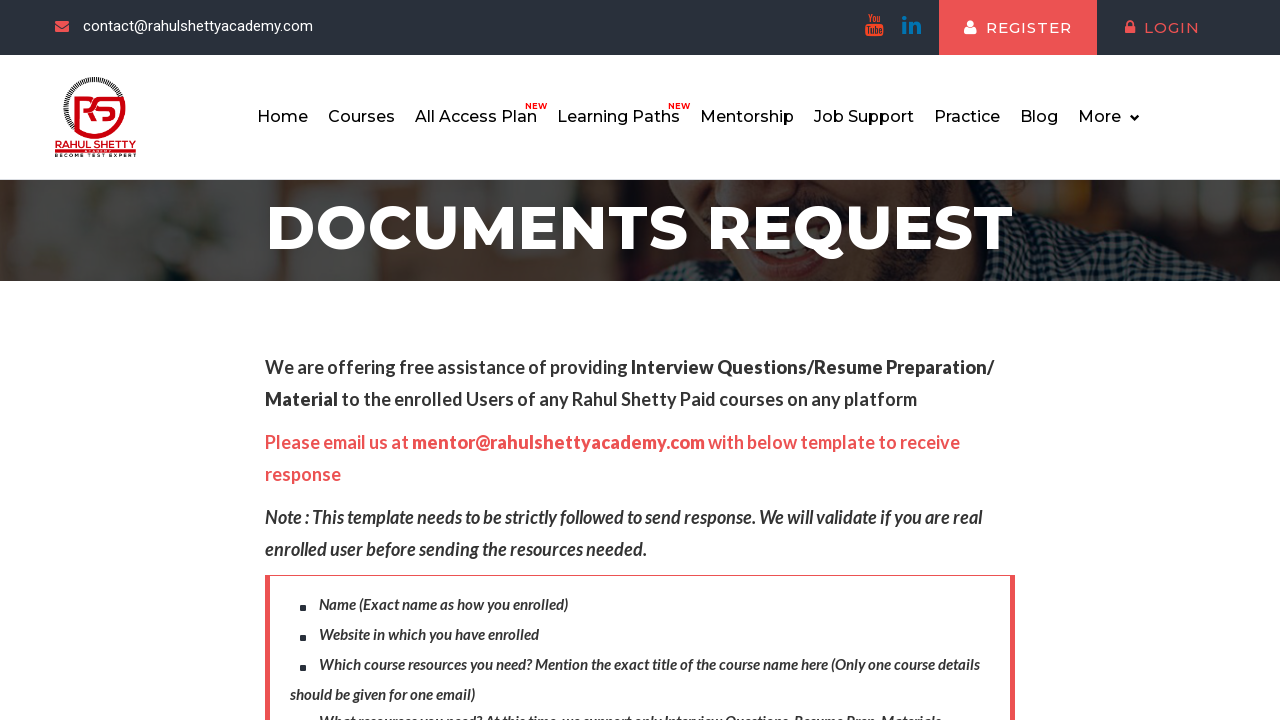

Red text element found on new page, content verified
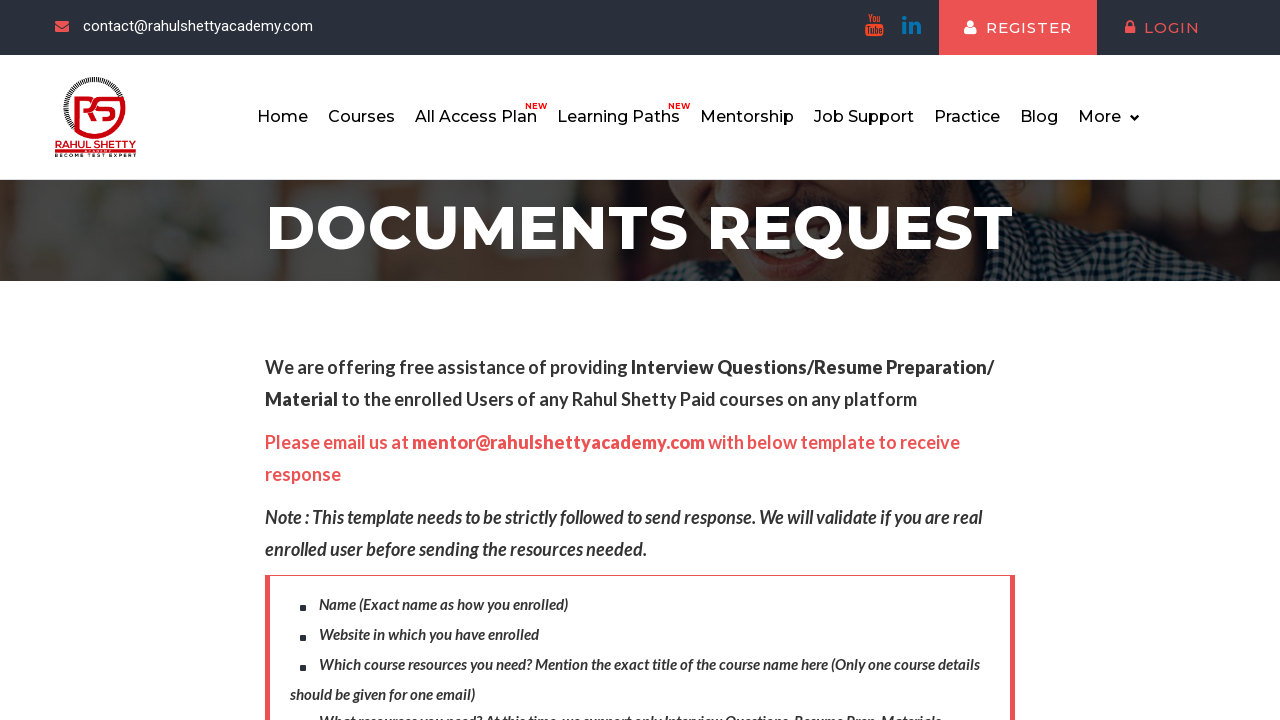

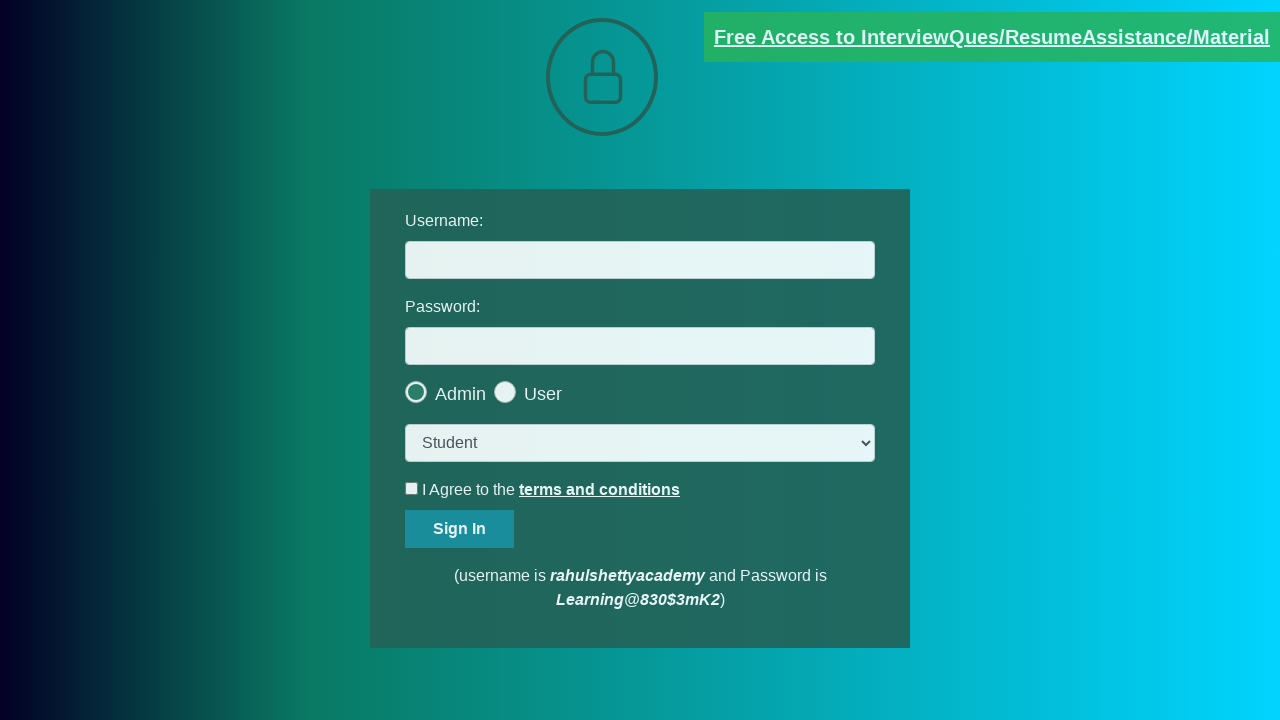